Tests window switching functionality by opening a new window via the Privacy link and switching between parent and child windows

Starting URL: https://accounts.google.com/signup/v2/webcreateaccount?hl=en&flowName=GlifWebSignIn&flowEntry=SignUp

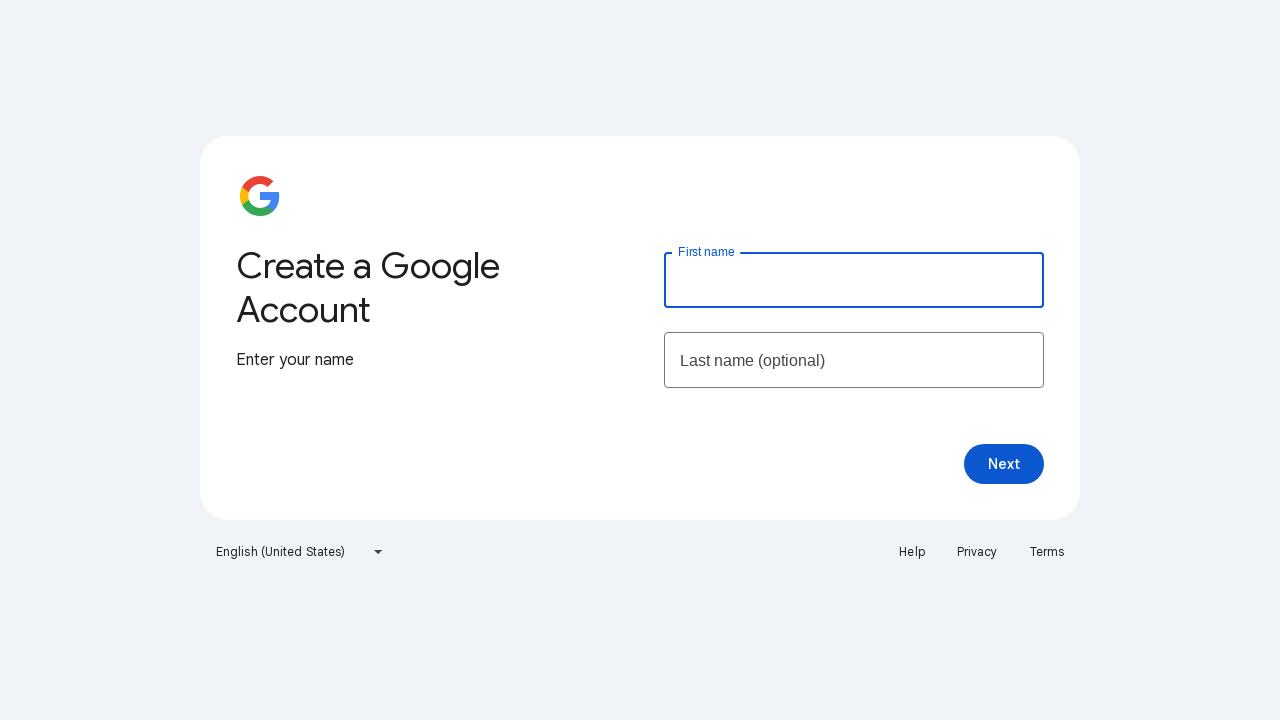

Clicked Privacy link to open new window at (977, 552) on text=Privacy
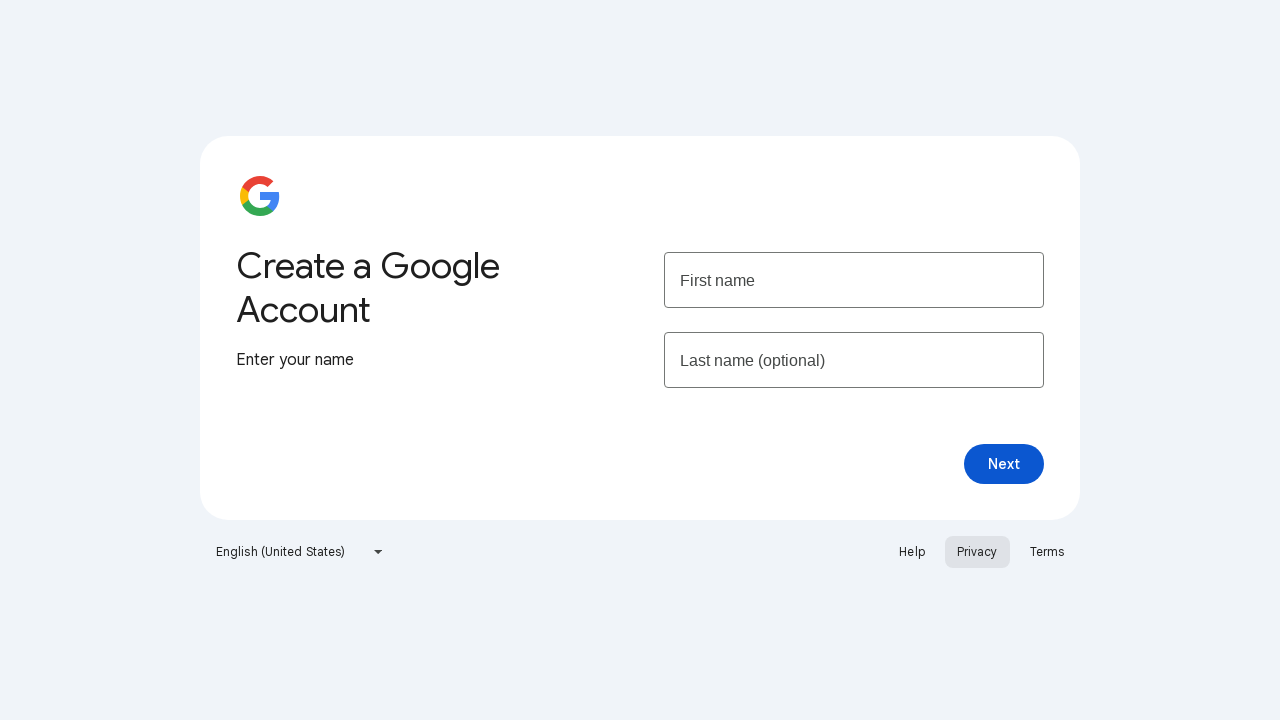

New window opened and captured
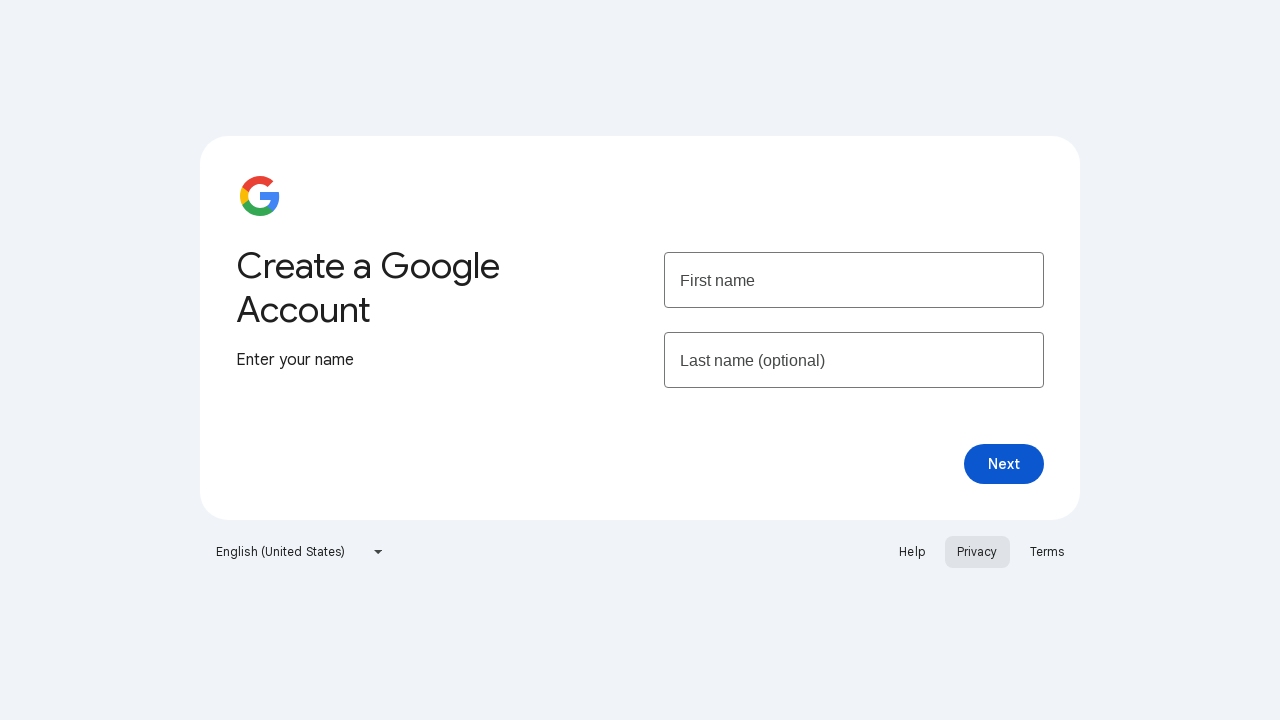

Retrieved parent window title: Create your Google Account
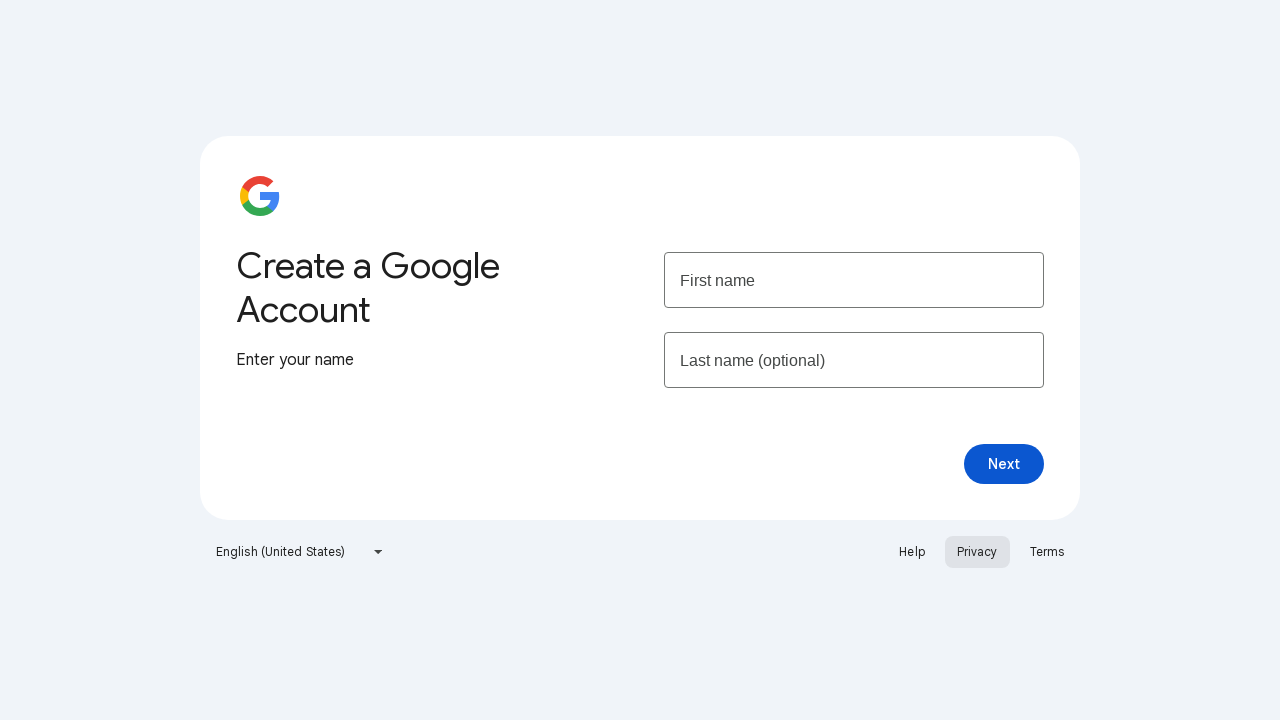

Child window finished loading
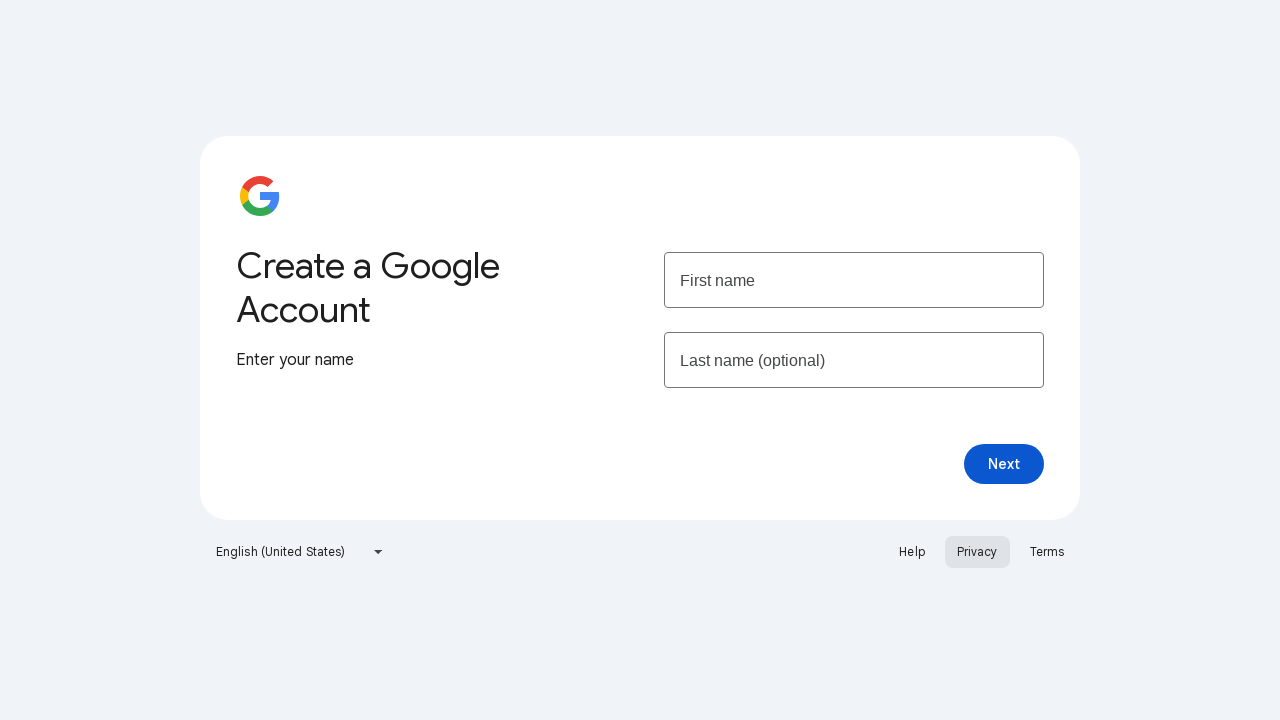

Retrieved child window title: Privacy Policy – Privacy & Terms – Google
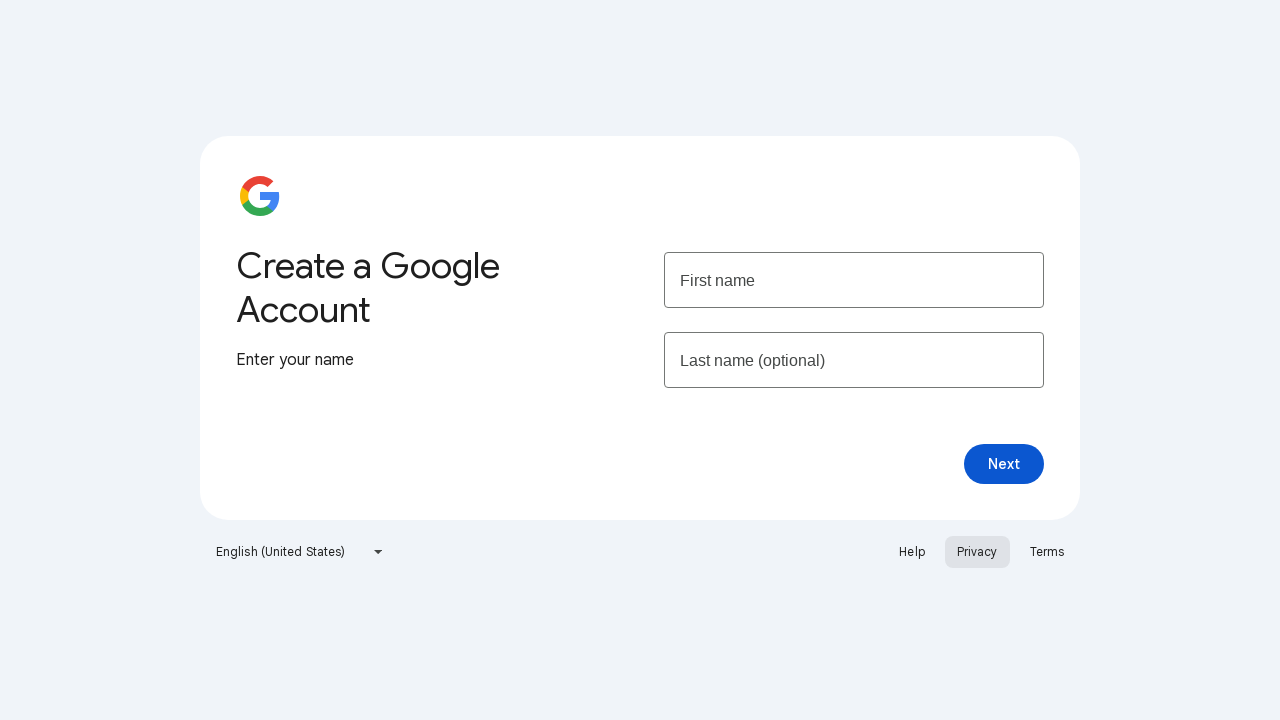

Closed child window
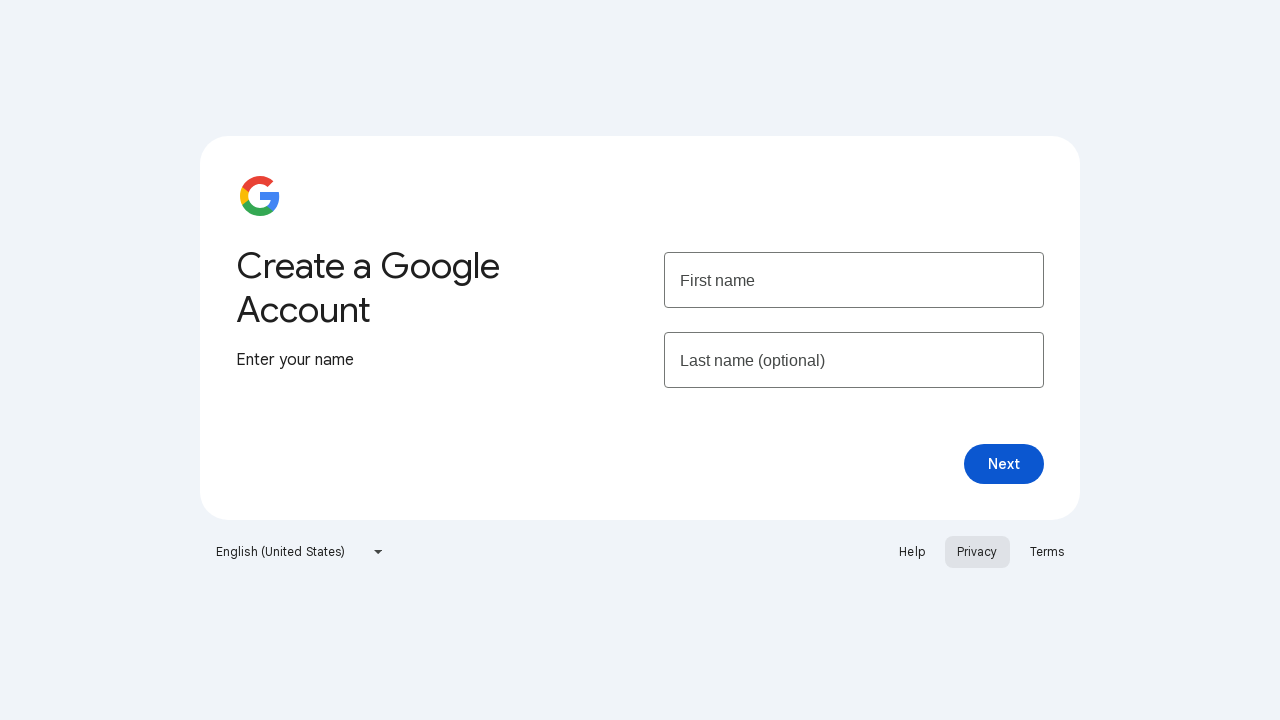

Verified parent window still accessible with title: Create your Google Account
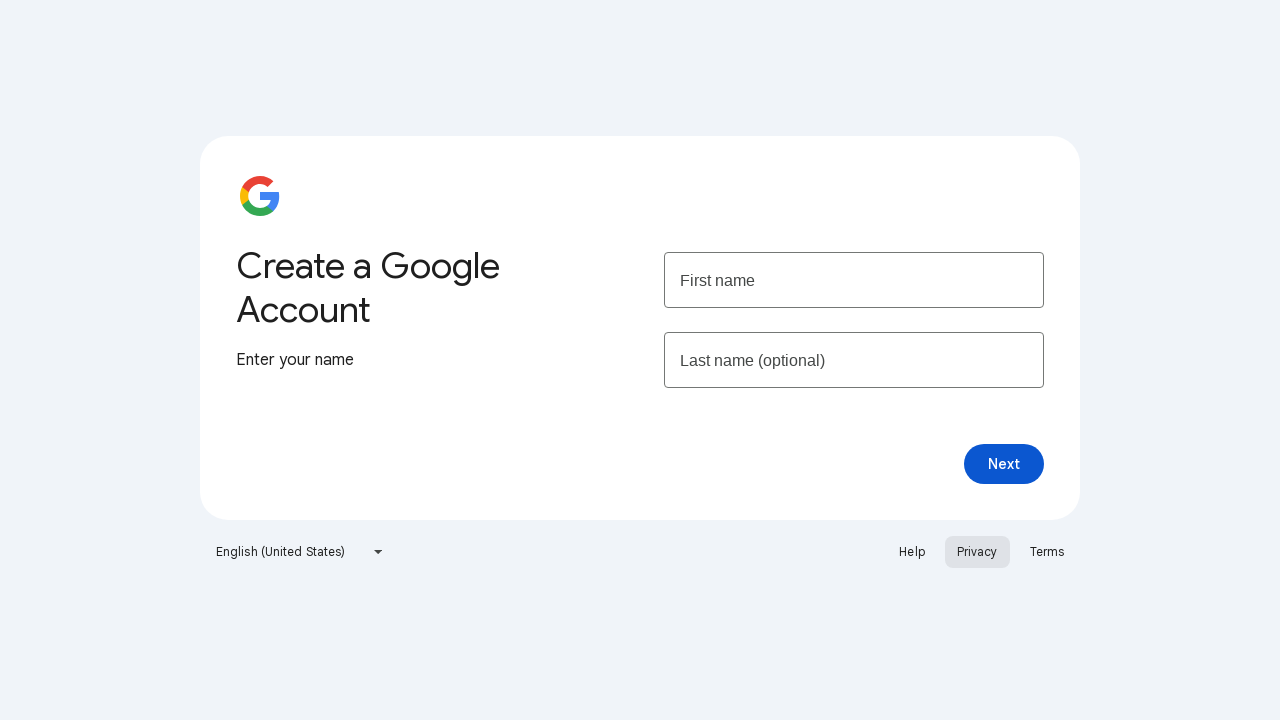

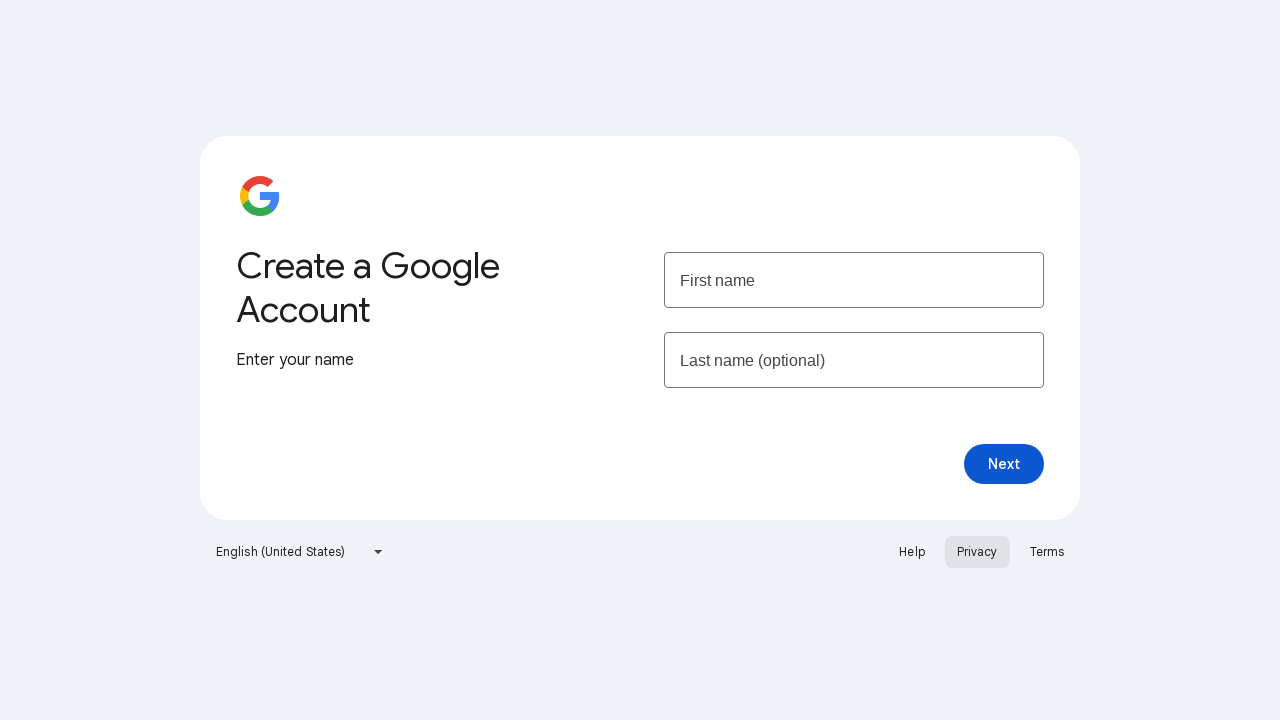